Tests various features of an e-commerce demo site including navigating to special offers, searching for products, verifying page content, accessing wishlist, and filling out a contact form with user information.

Starting URL: https://ecommerce-playground.lambdatest.io/index.php?route=common/home

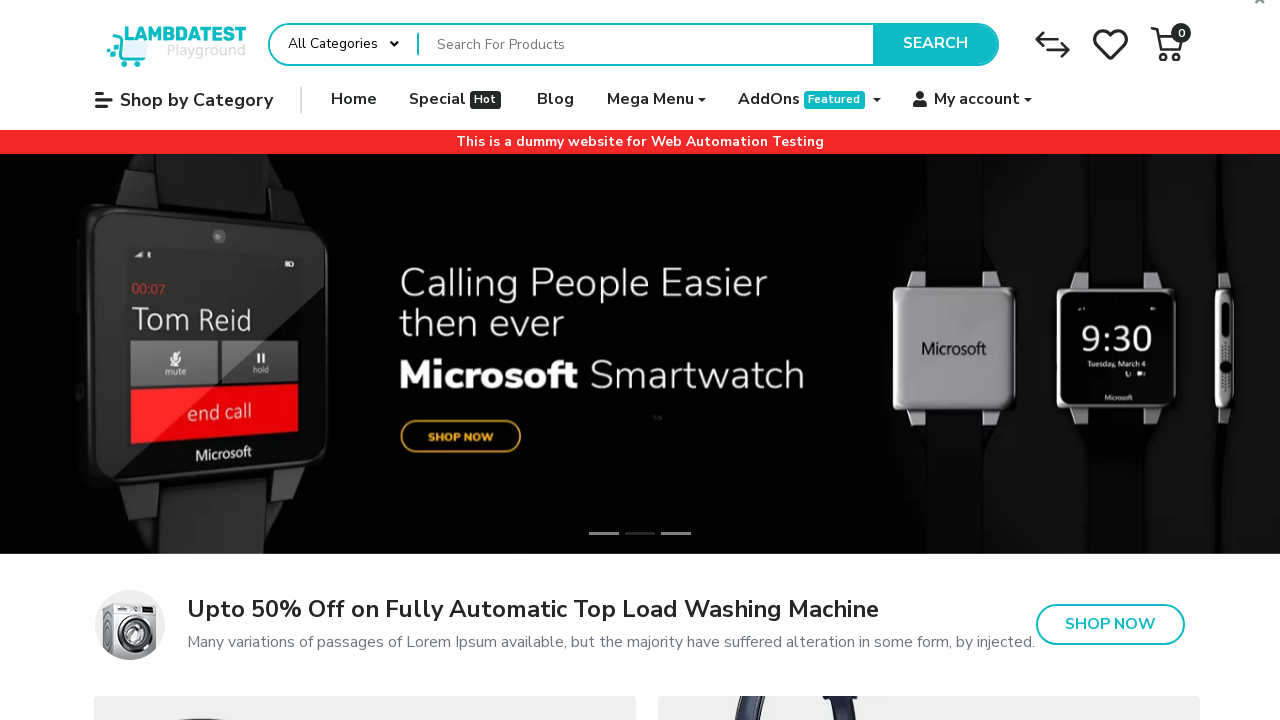

Clicked on 'Special Hot' link at (457, 100) on internal:role=link[name="Special Hot"s]
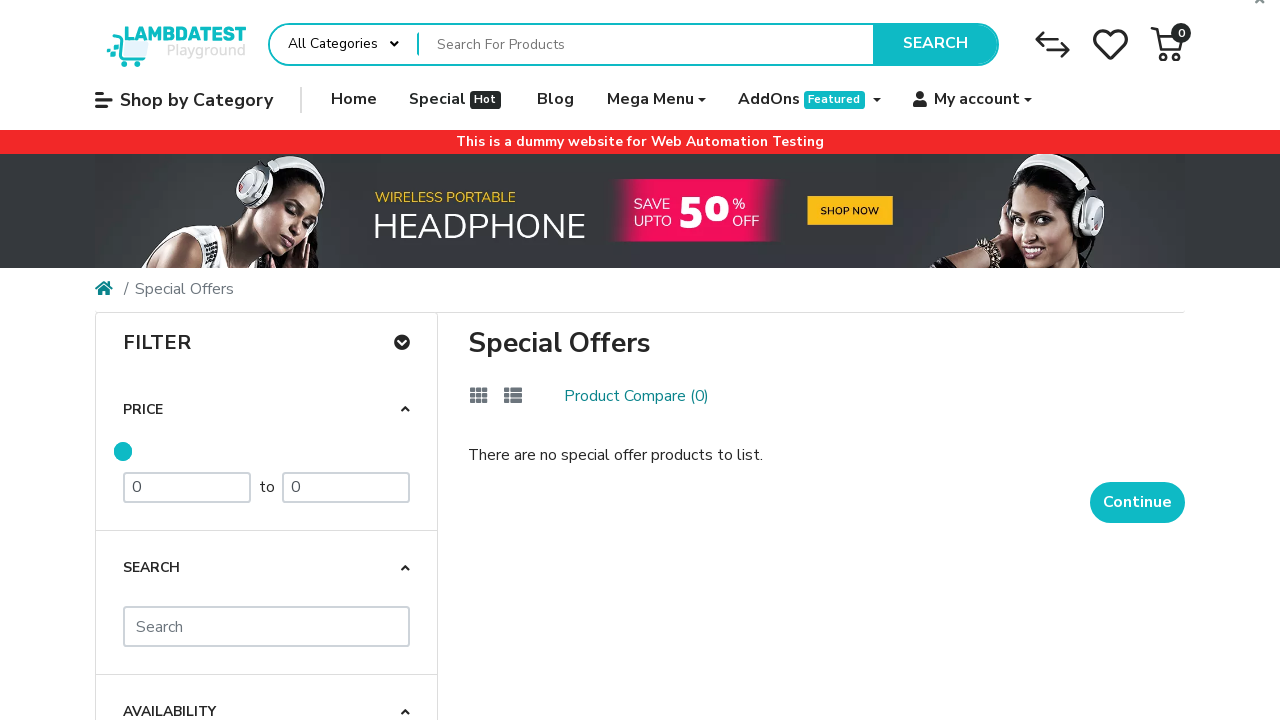

Clicked on 'There are no special offer' text at (827, 456) on internal:text="There are no special offer"i
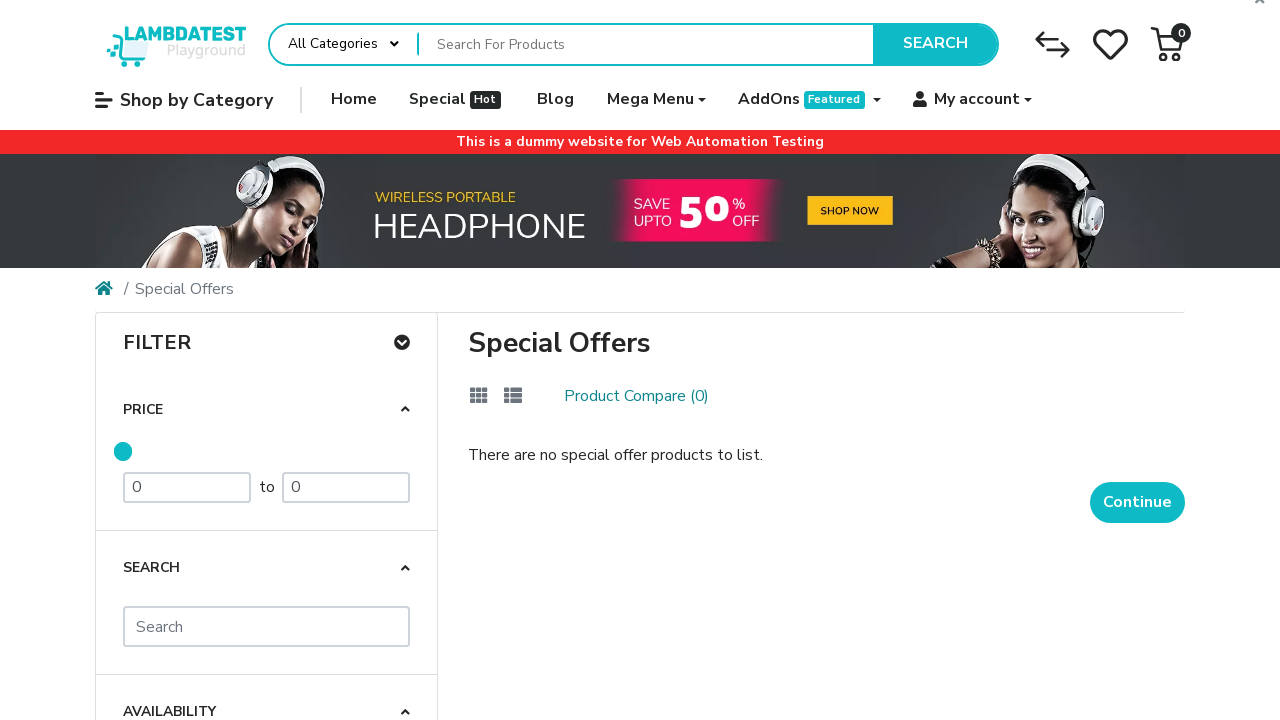

Navigated back to Home page at (354, 100) on #widget-navbar-217834 >> internal:role=link[name="Home"i]
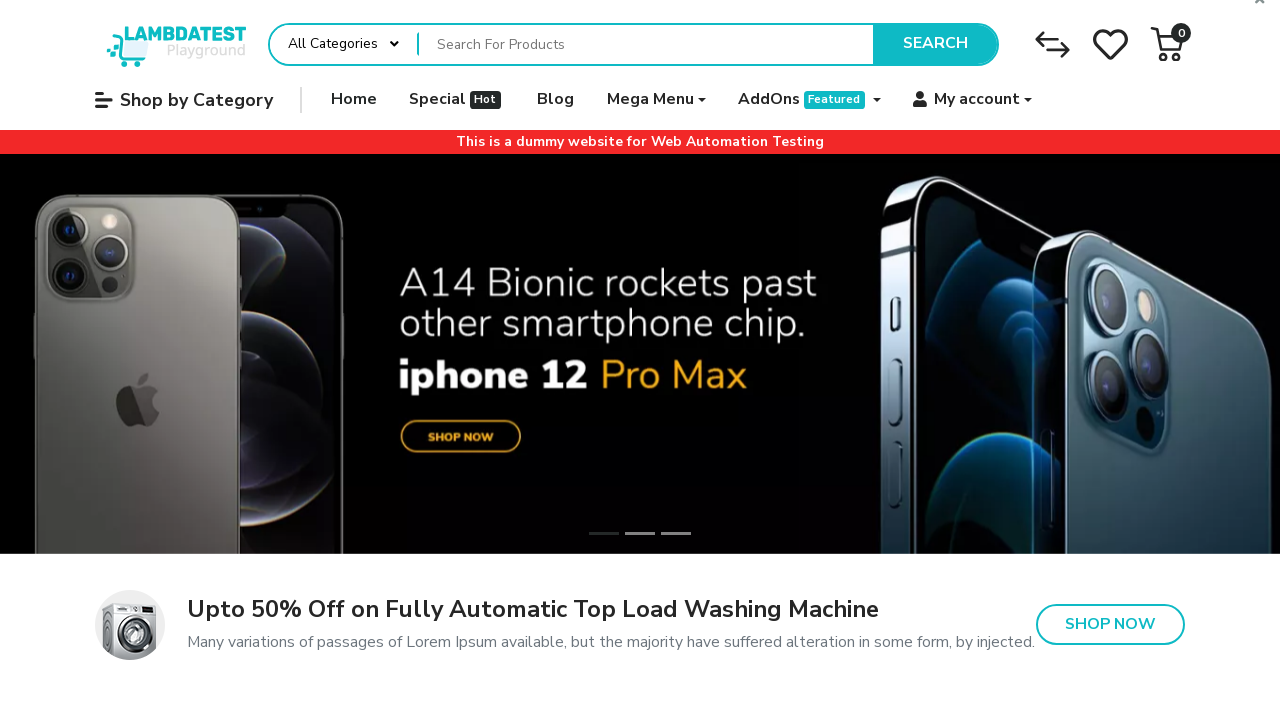

Clicked on search box at (646, 44) on internal:role=textbox[name="Search For Products"i]
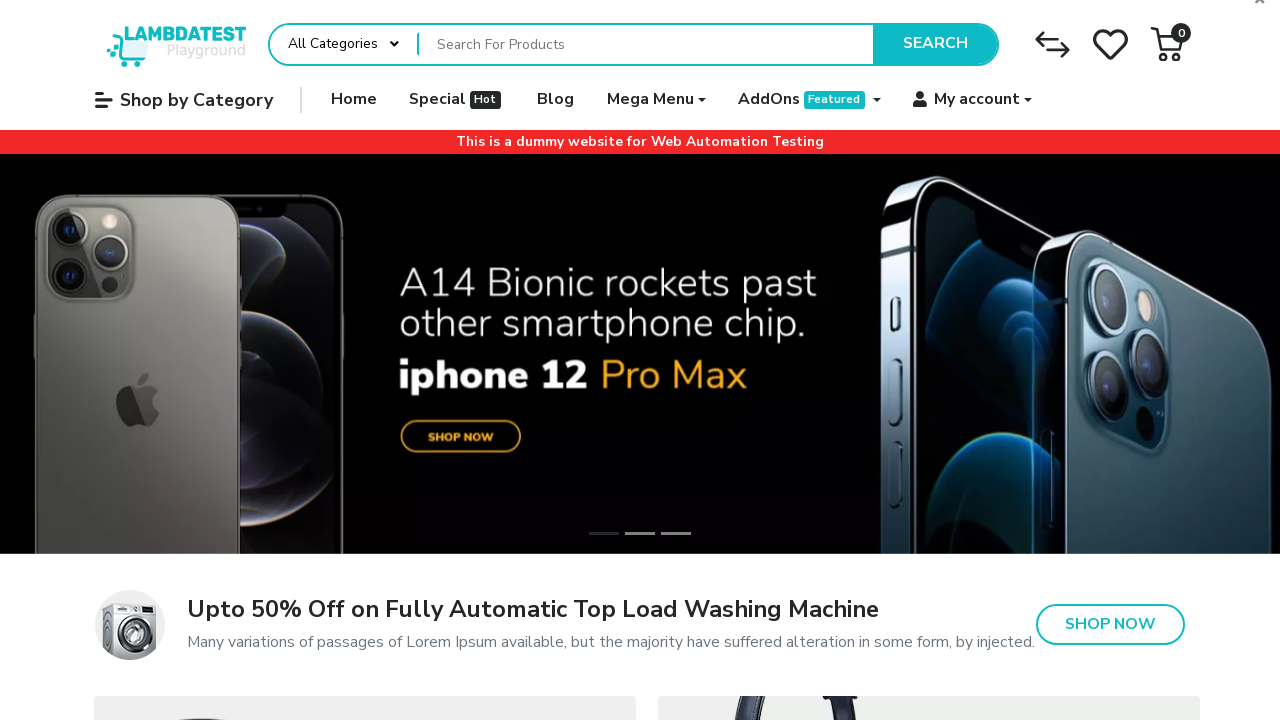

Filled search box with 'iphone' on internal:role=textbox[name="Search For Products"i]
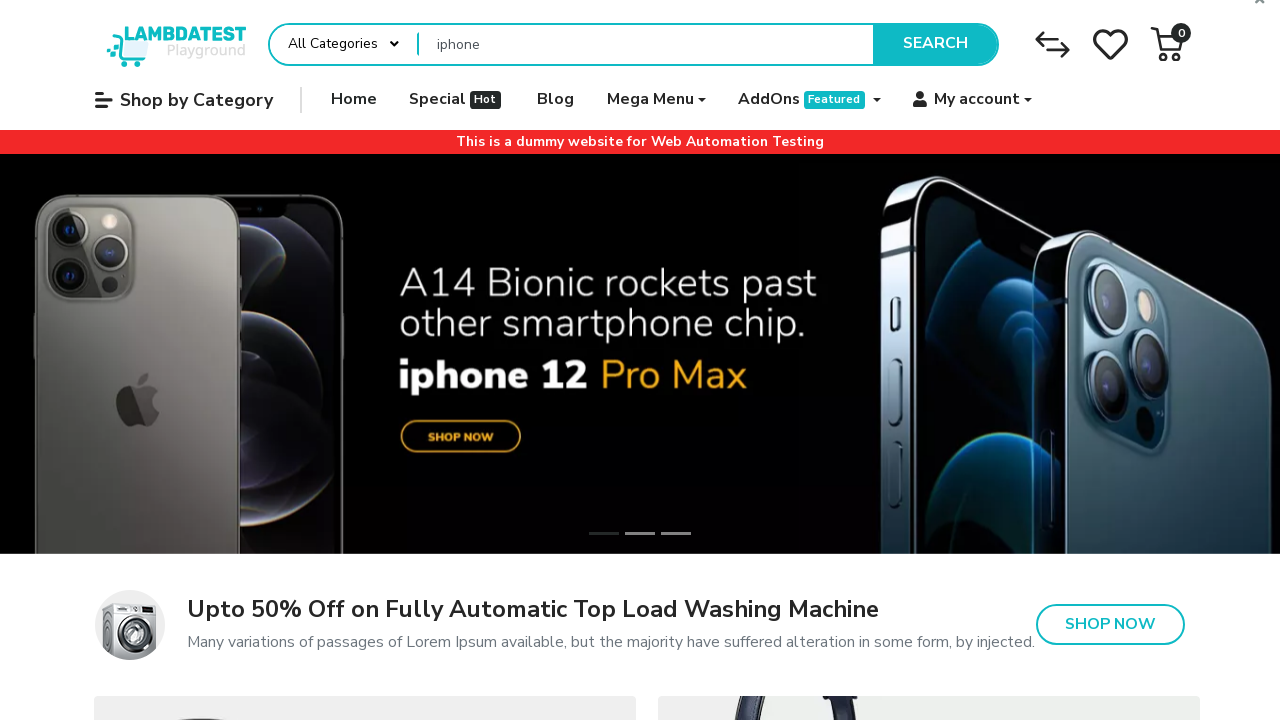

Clicked Search button to search for iphone at (935, 44) on internal:role=button[name="Search"i]
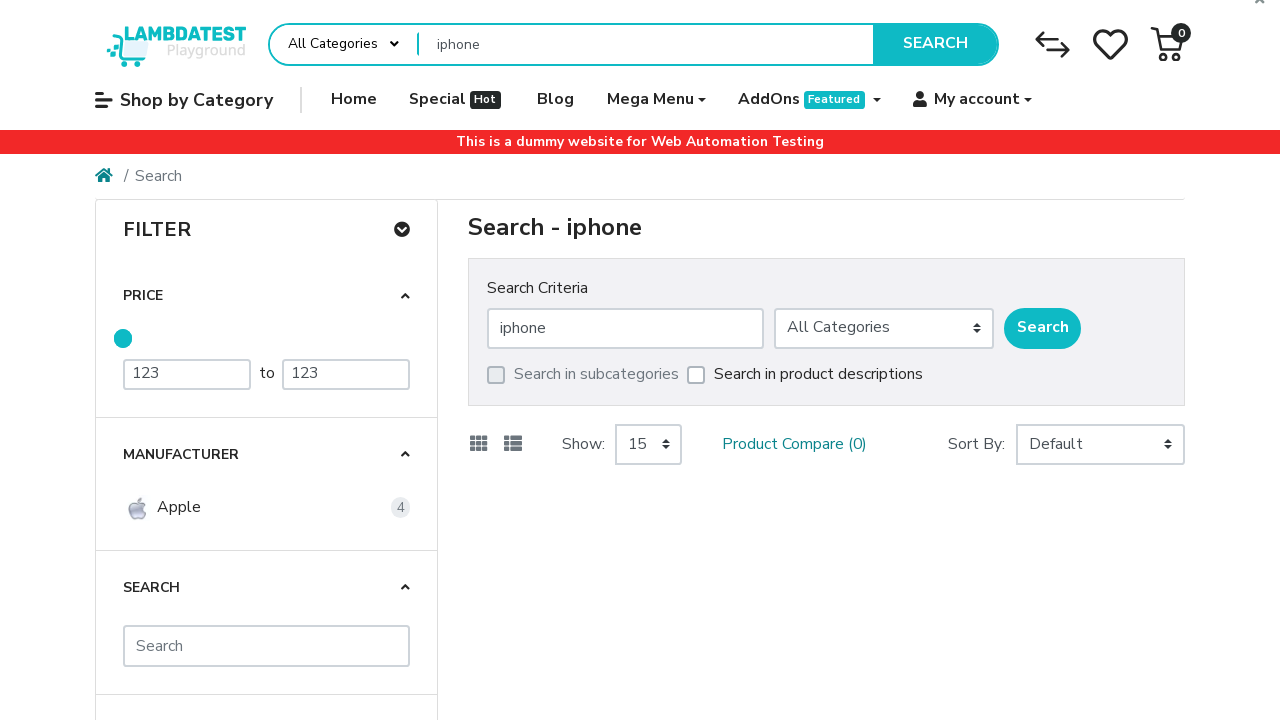

Clicked on 'Shop by Category Home Special' navigation text at (640, 100) on internal:text="Shop by Category Home Special"i
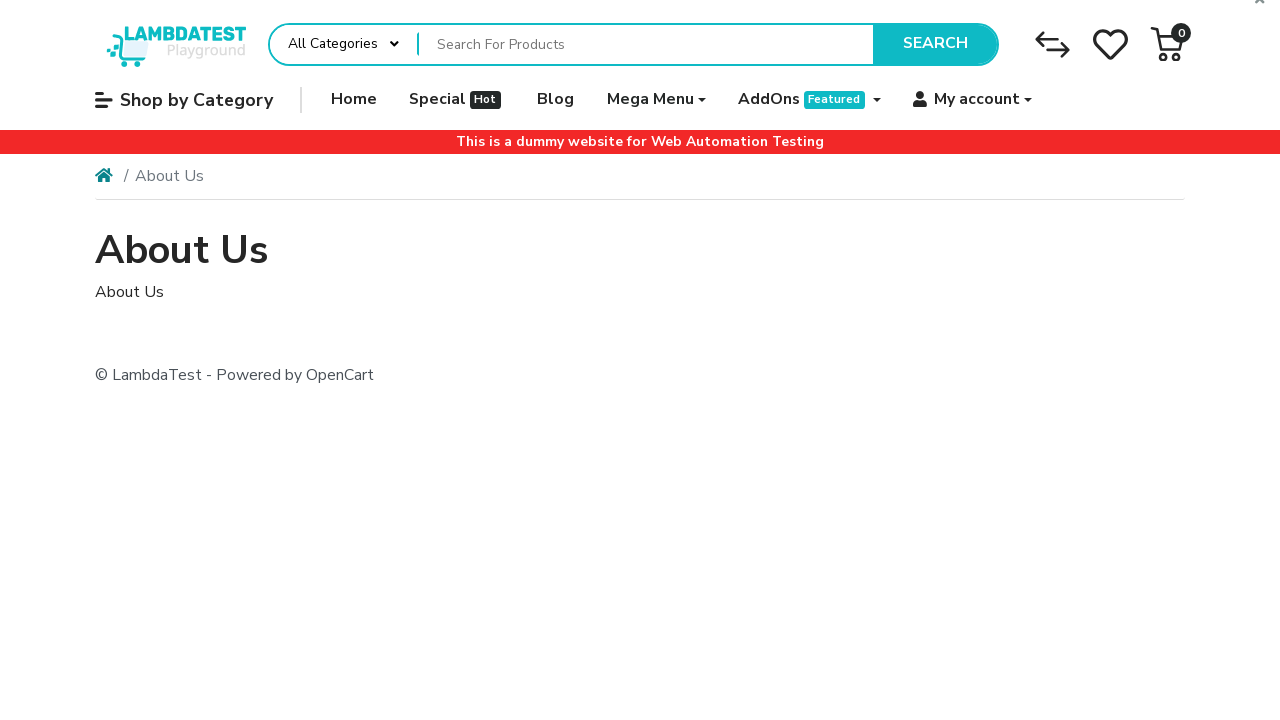

Clicked on Wishlist at (1110, 44) on internal:label="Wishlist"i
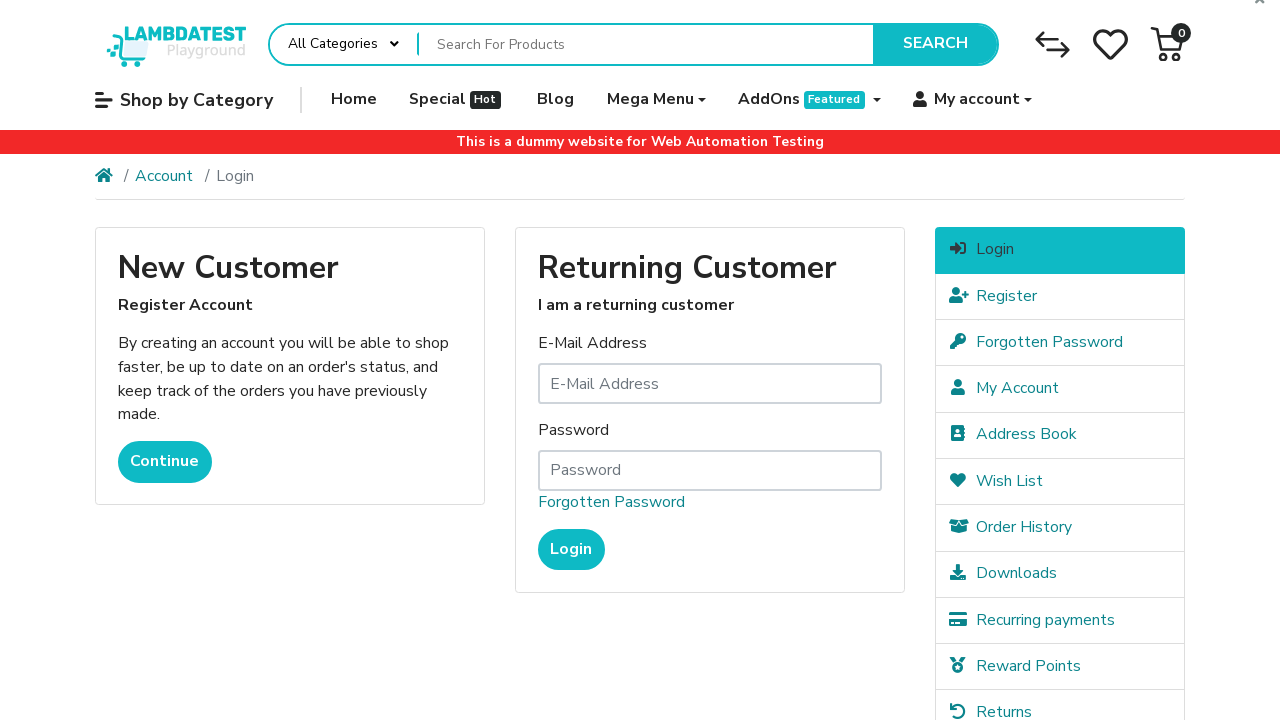

Clicked Continue link at (165, 462) on internal:role=link[name="Continue"i]
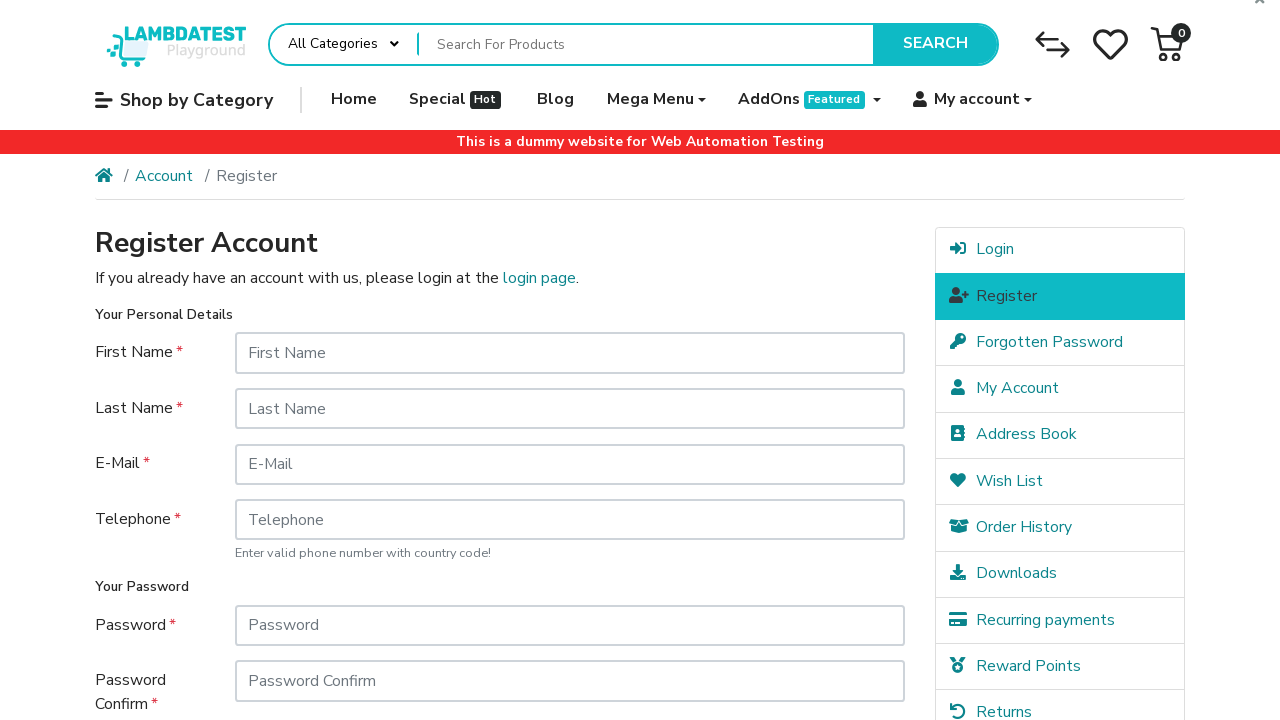

Clicked on 'This is a dummy website for' text at (640, 141) on internal:text="This is a dummy website for"i
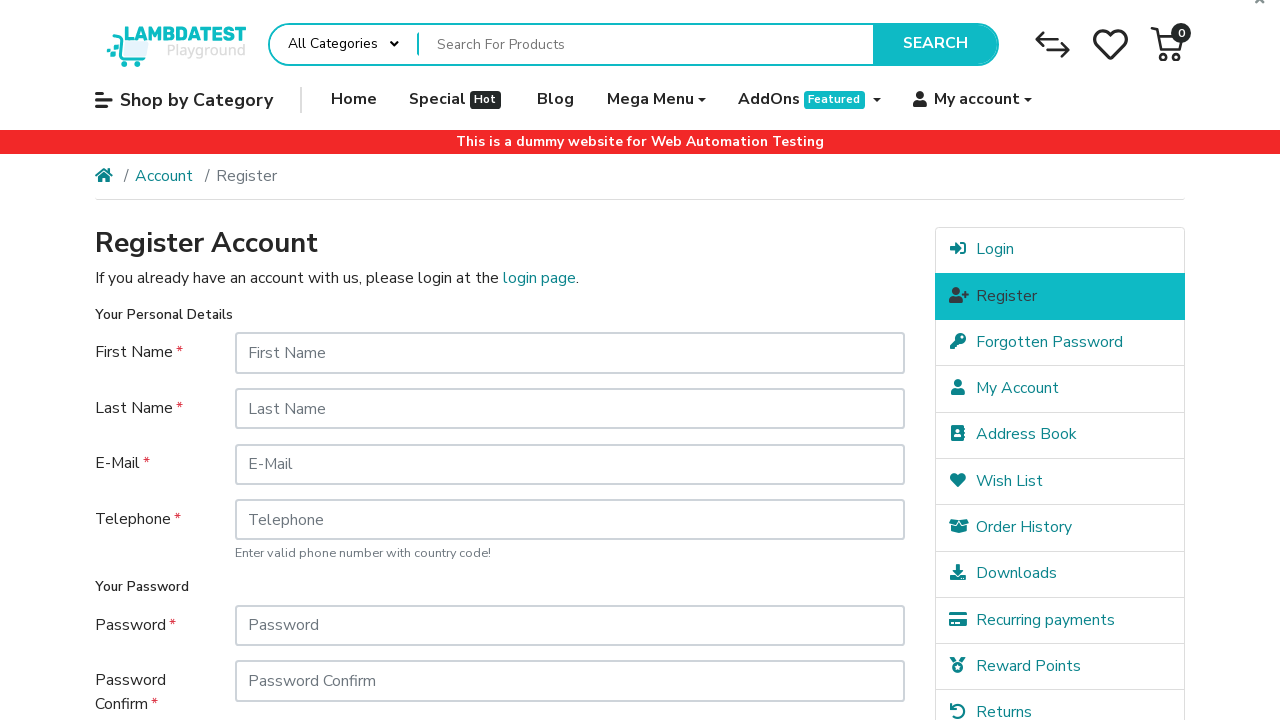

Clicked on First Name field at (570, 353) on internal:attr=[placeholder="First Name"i]
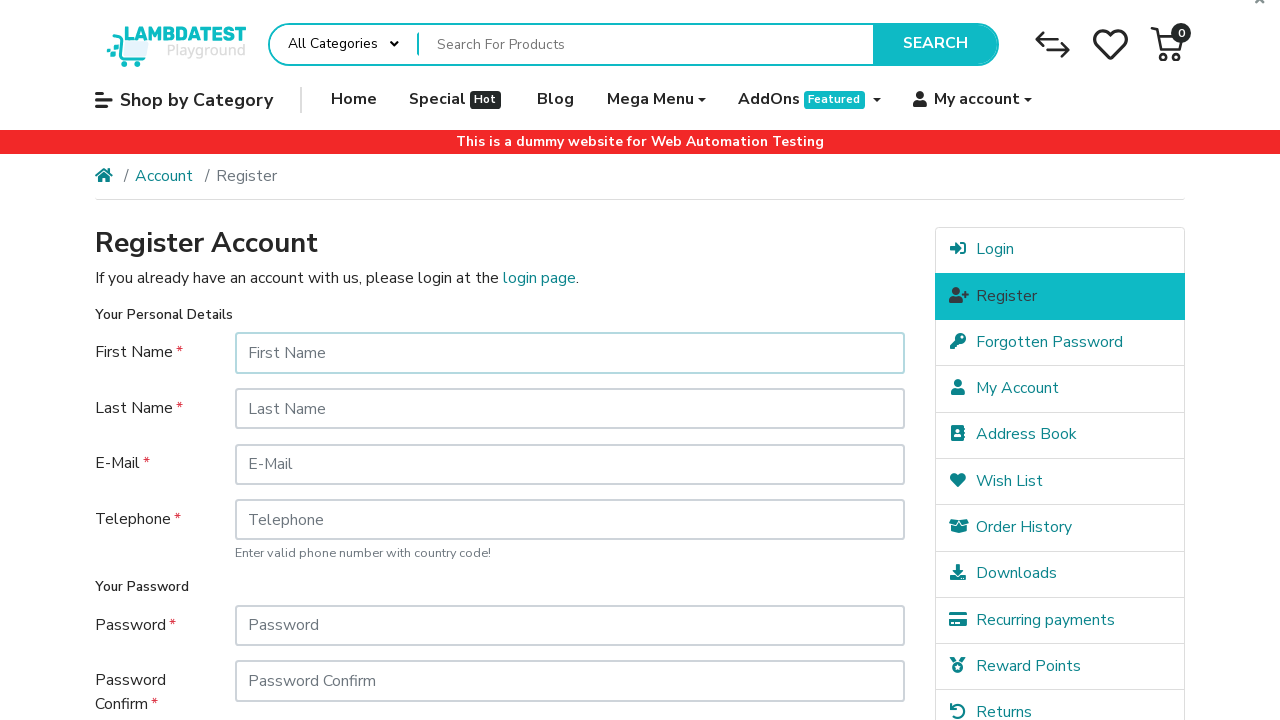

Filled First Name field with 'Arun' on internal:attr=[placeholder="First Name"i]
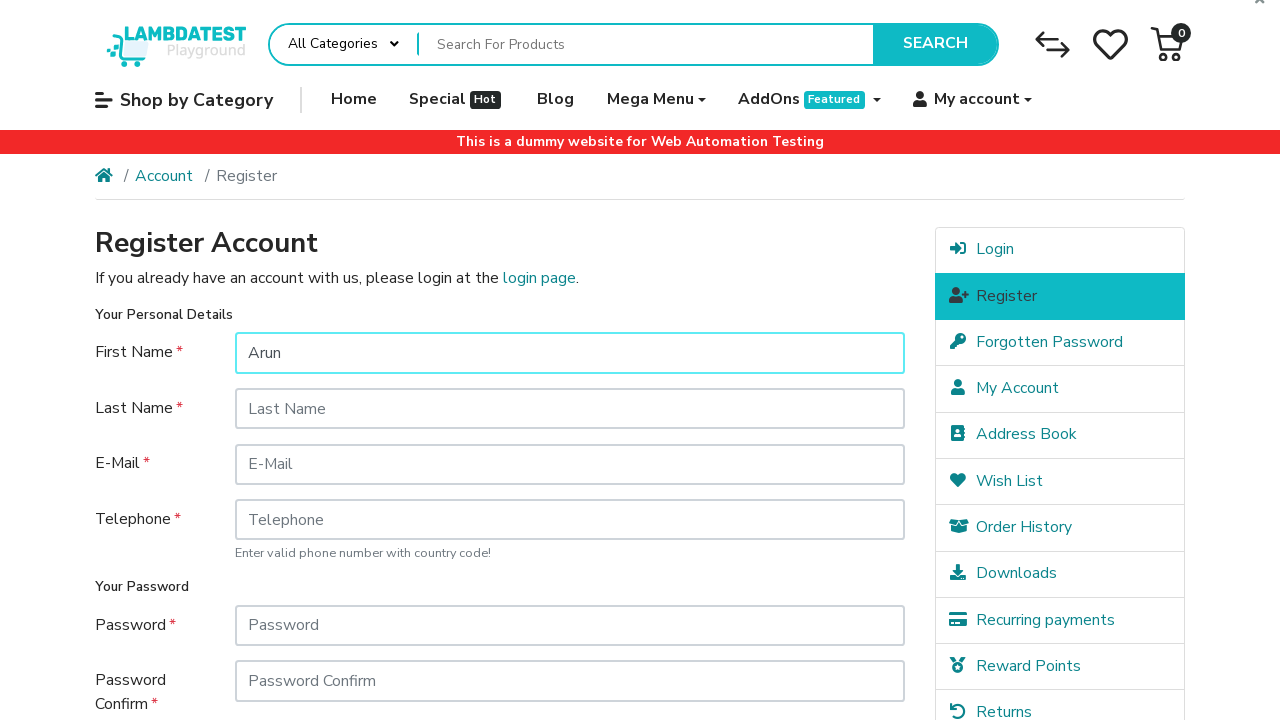

Clicked on Last Name field at (570, 409) on internal:attr=[placeholder="Last Name"i]
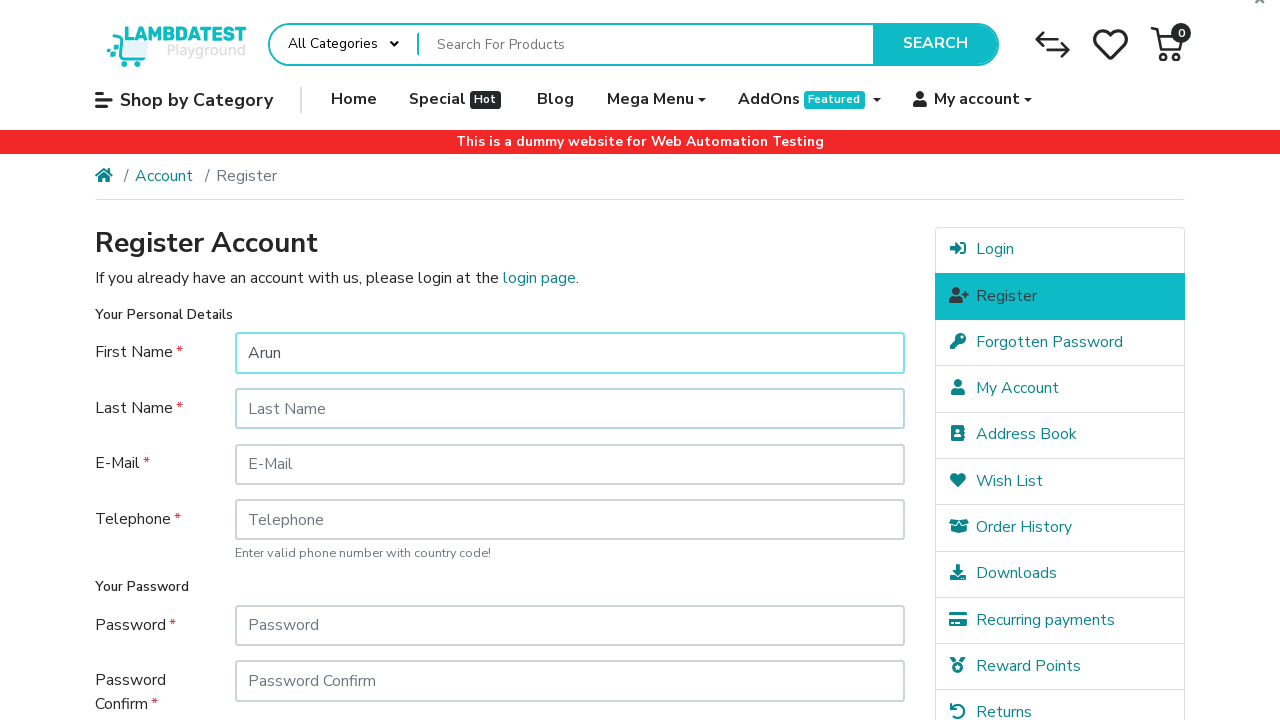

Filled Last Name field with 'Prasanth' on internal:attr=[placeholder="Last Name"i]
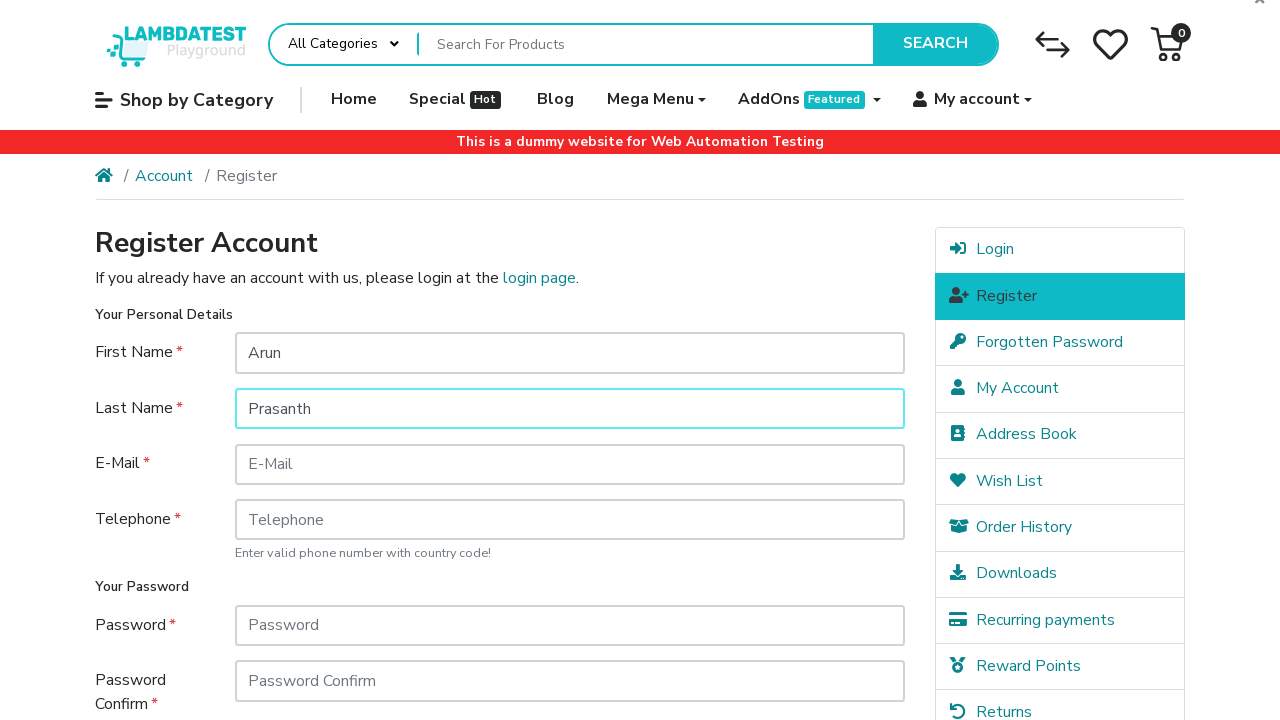

Pressed Tab to move to next field on internal:attr=[placeholder="Last Name"i]
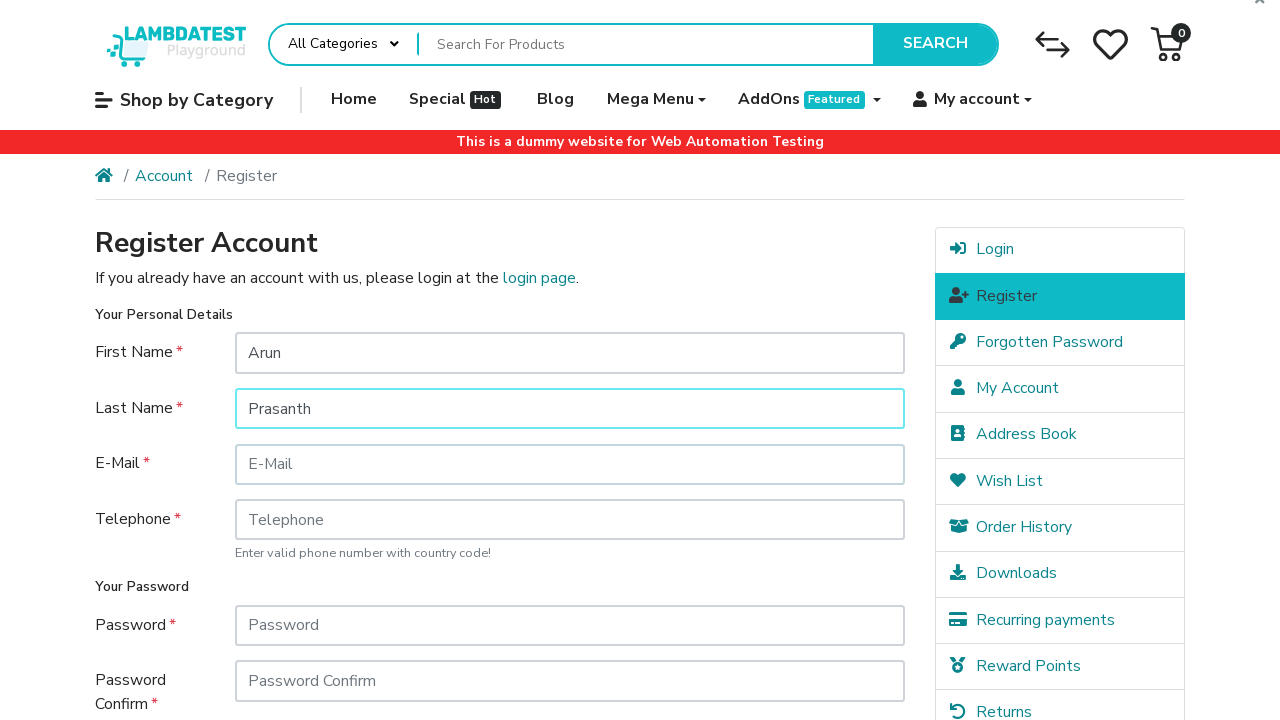

Filled E-Mail field with 'abc@gmail.com' on internal:attr=[placeholder="E-Mail"i]
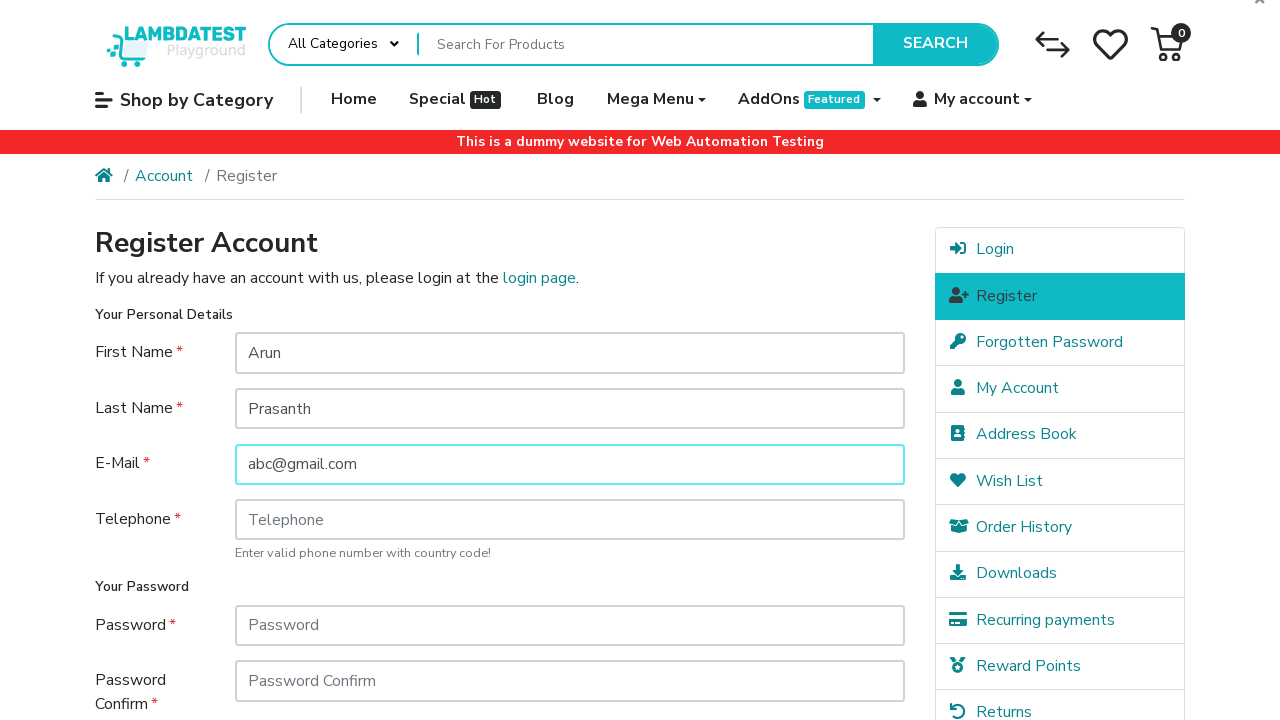

Clicked on Telephone field at (570, 520) on internal:attr=[placeholder="Telephone"i]
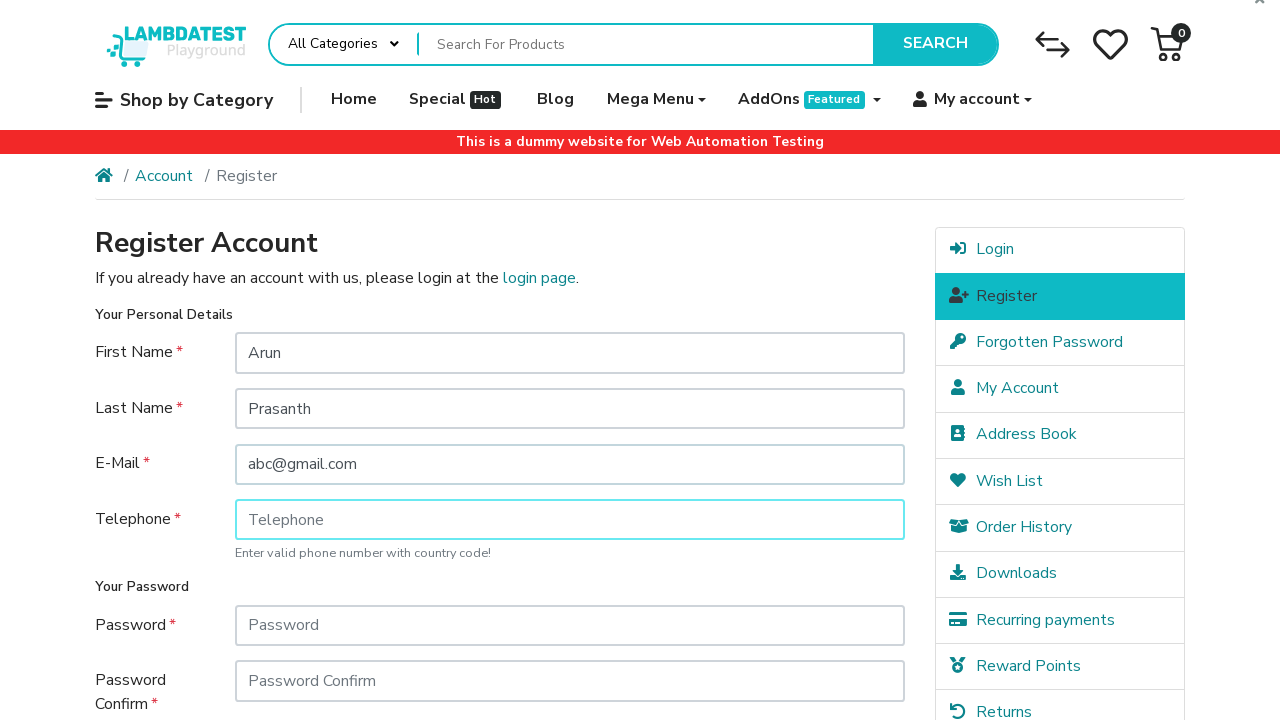

Clicked My account button at (973, 100) on internal:role=button[name=" My account"i]
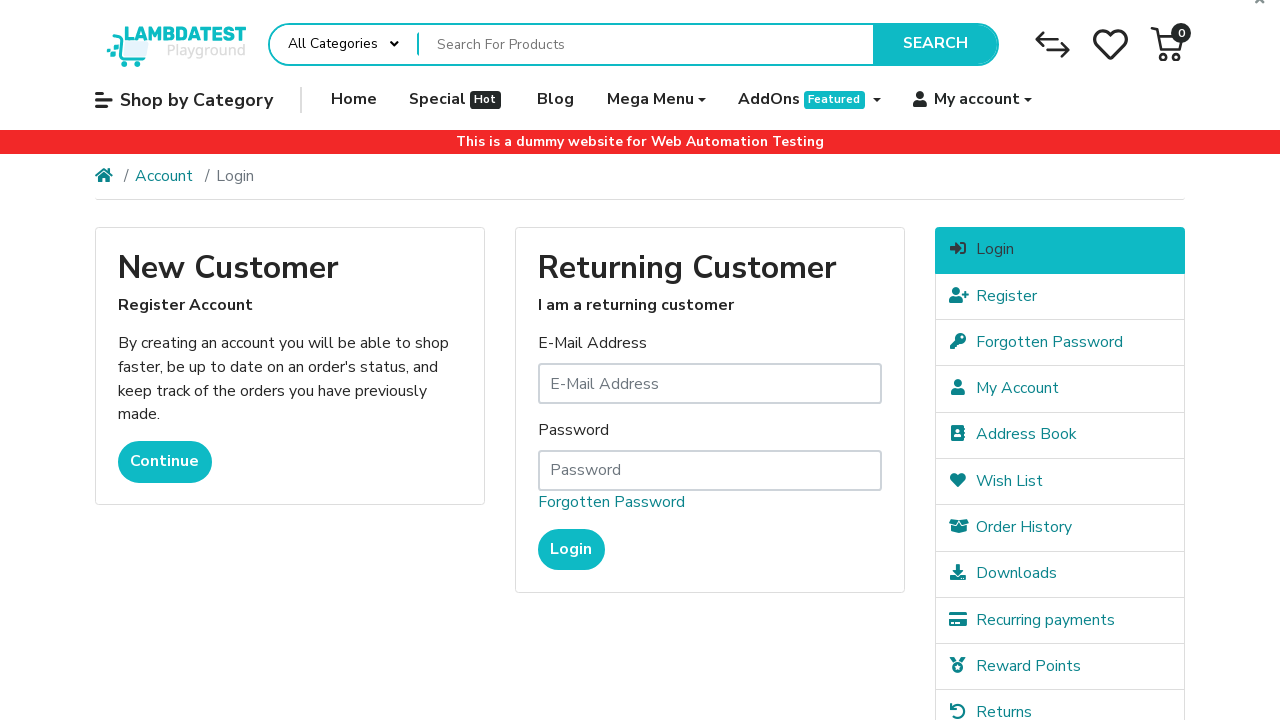

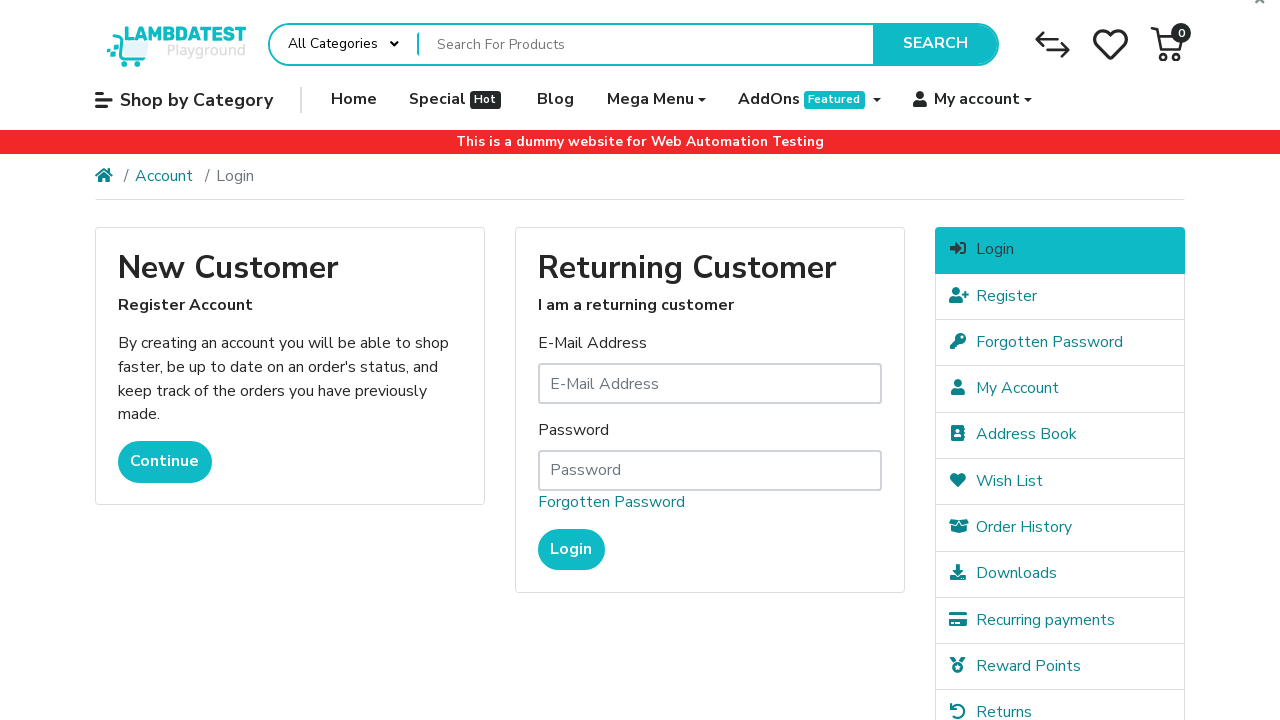